Tests text input and editing in Draft.js's rich text editor by typing text, moving cursor with arrow keys, and inserting additional characters in the middle of the text.

Starting URL: https://draftjs.org/

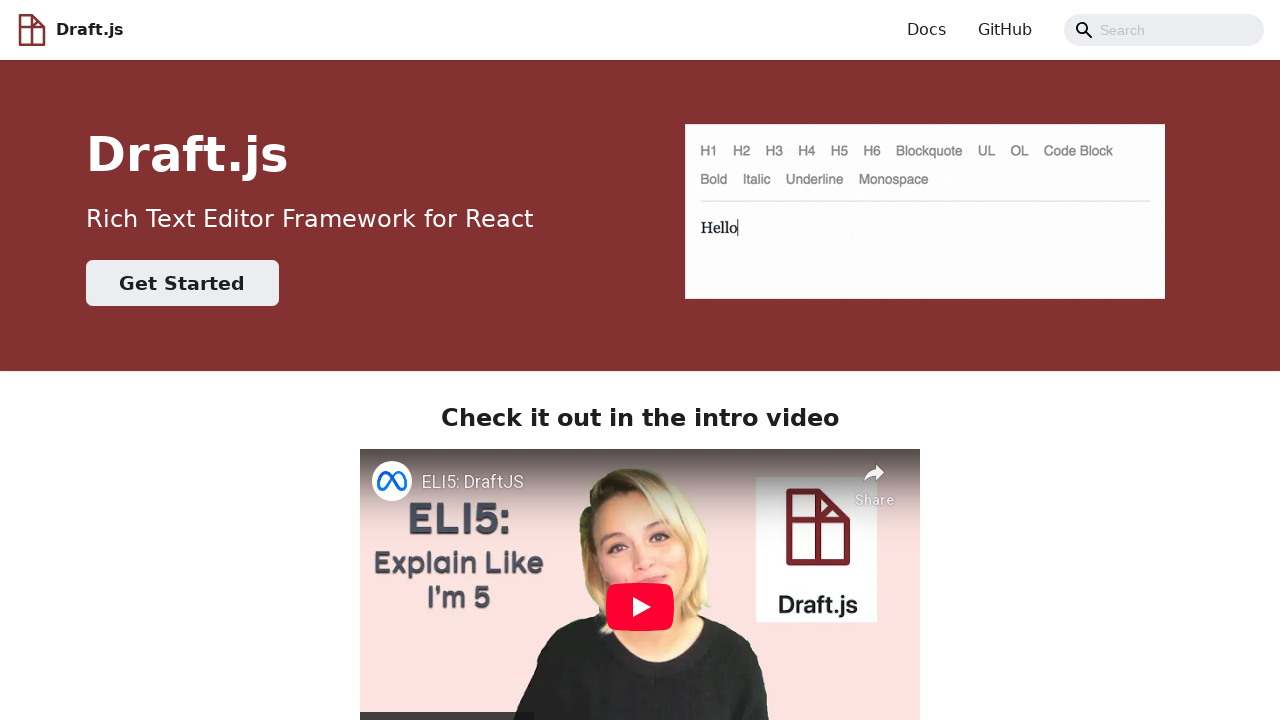

Located the Draft.js contentEditable editor element
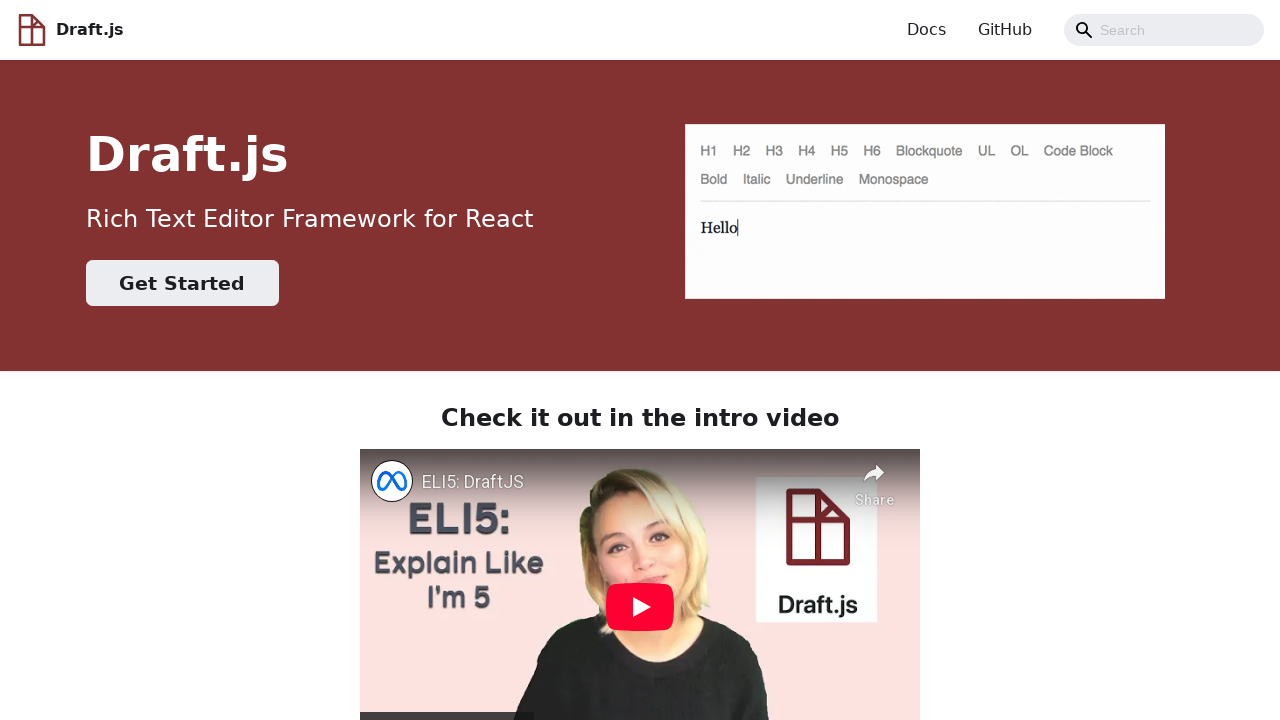

Clicked on the Draft.js editor to focus it at (640, 361) on [contentEditable='true'] >> nth=0
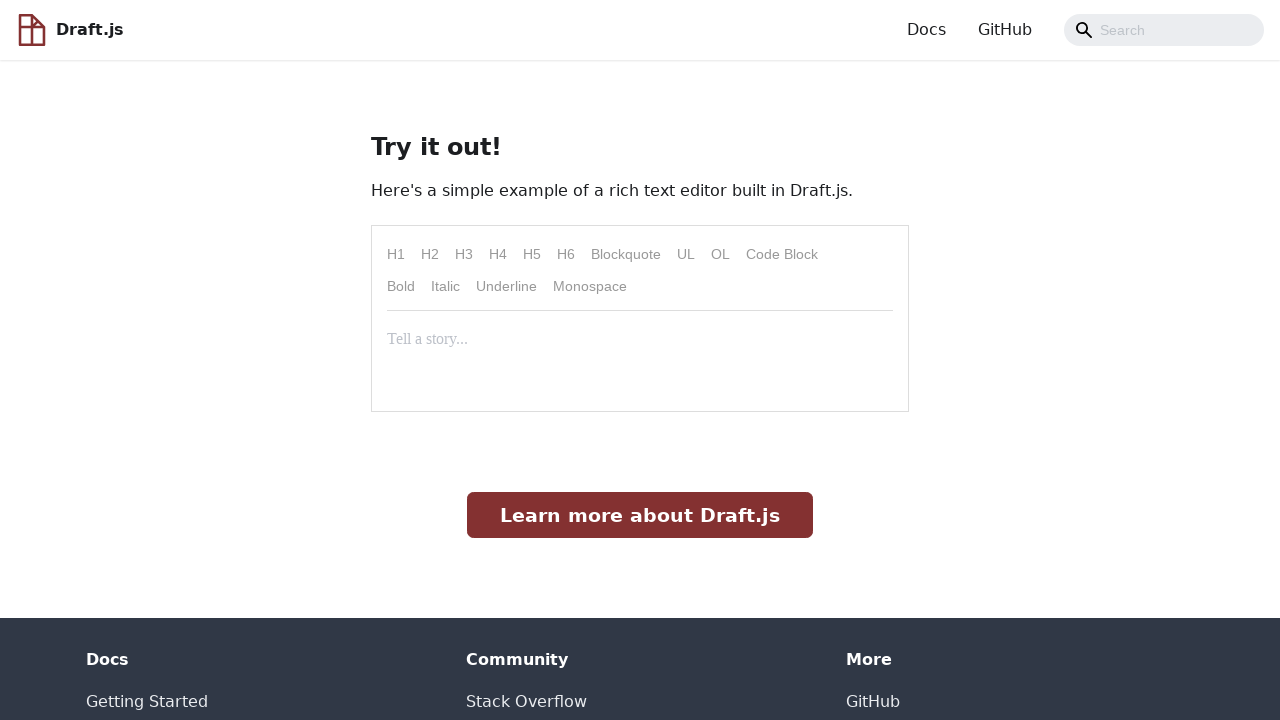

Typed initial text 'la-la-la' into the editor on [contentEditable='true'] >> nth=0
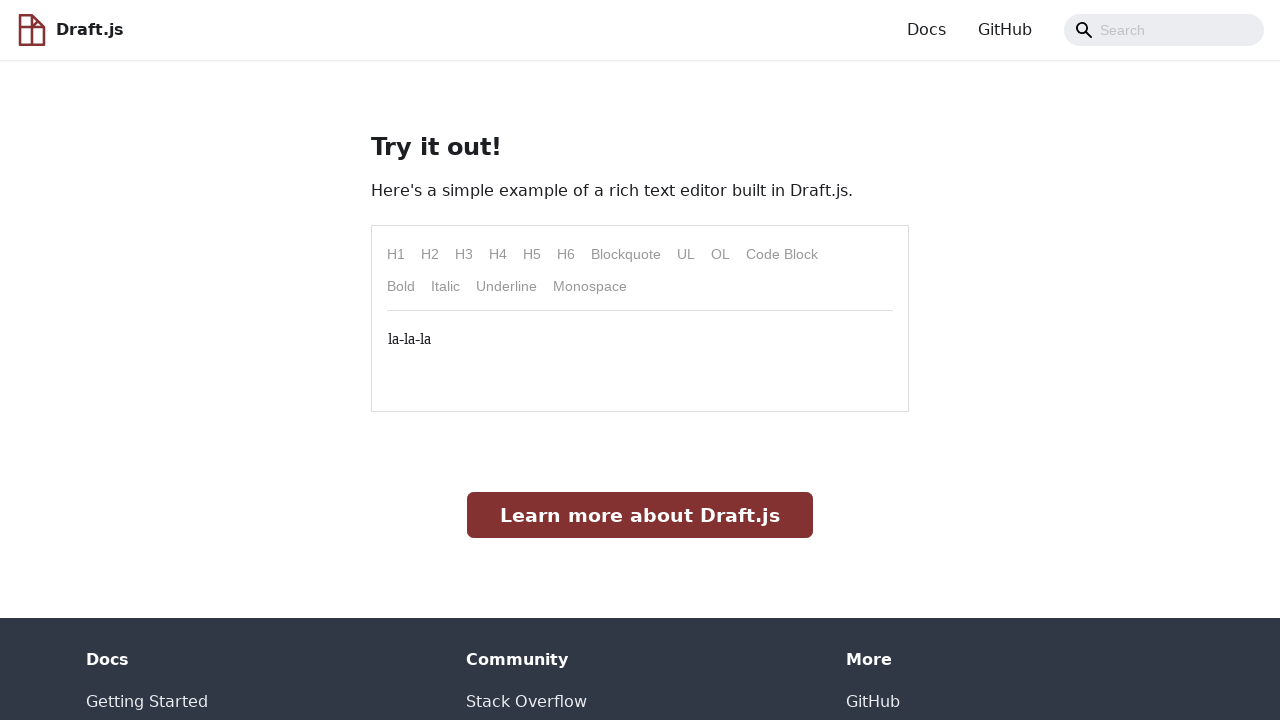

Pressed left arrow key once to move cursor on [contentEditable='true'] >> nth=0
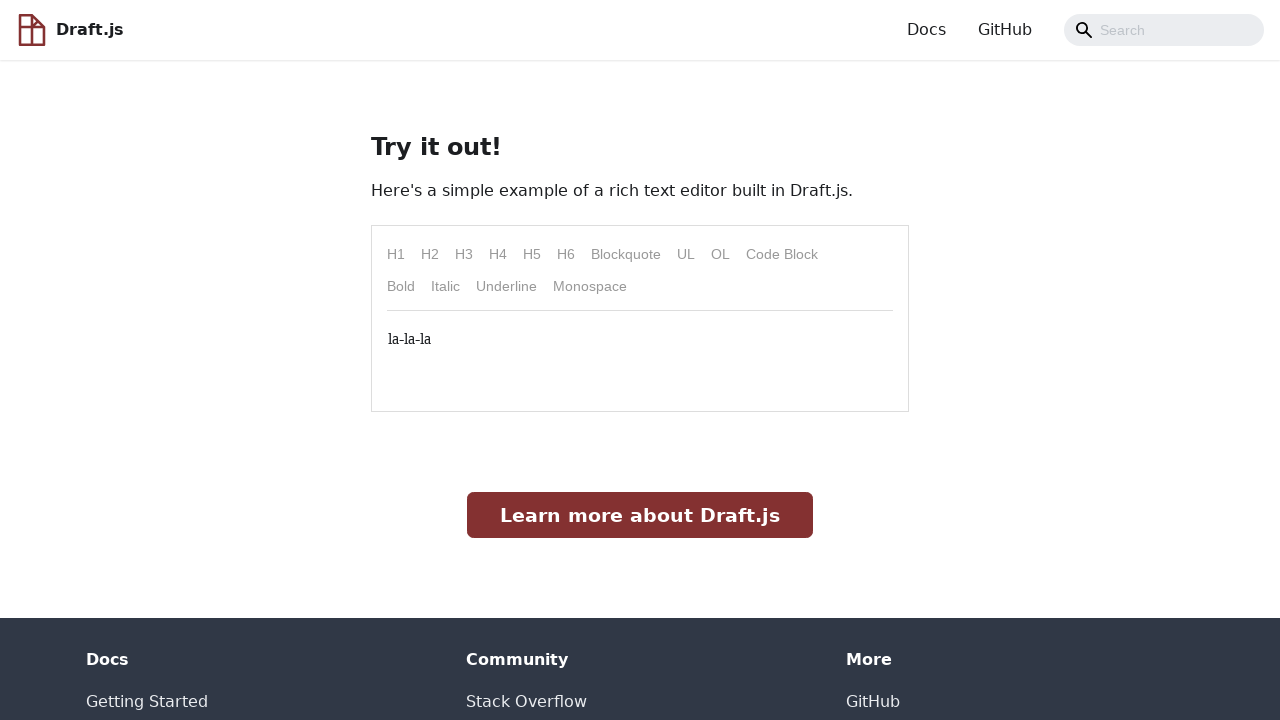

Pressed left arrow key a second time to move cursor on [contentEditable='true'] >> nth=0
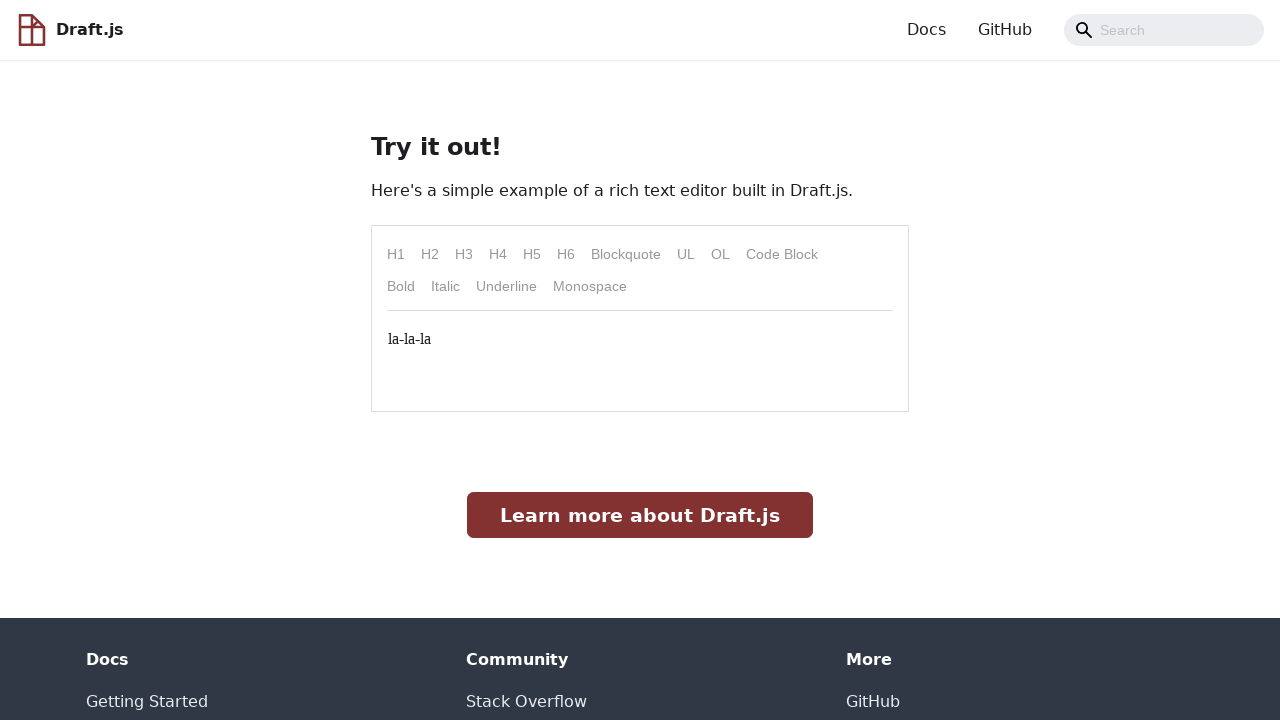

Pressed left arrow key a third time to move cursor to middle of text on [contentEditable='true'] >> nth=0
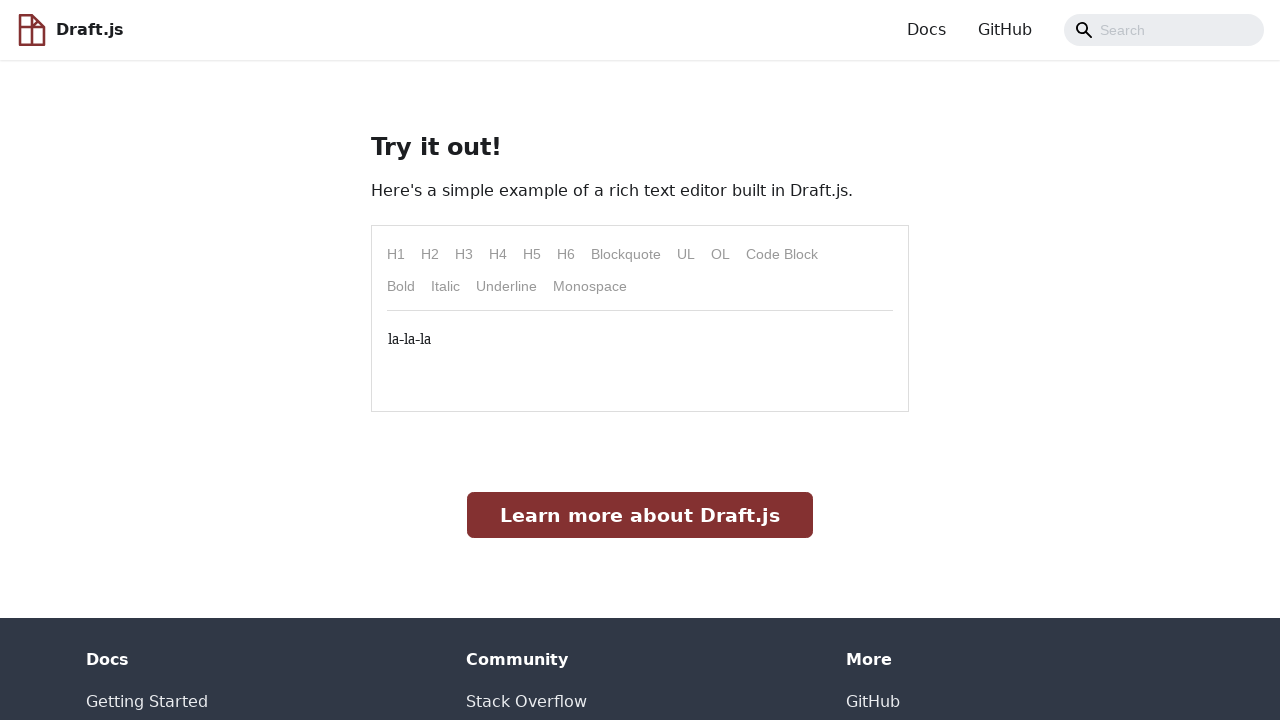

Typed '-lo' at cursor position to insert text in the middle on [contentEditable='true'] >> nth=0
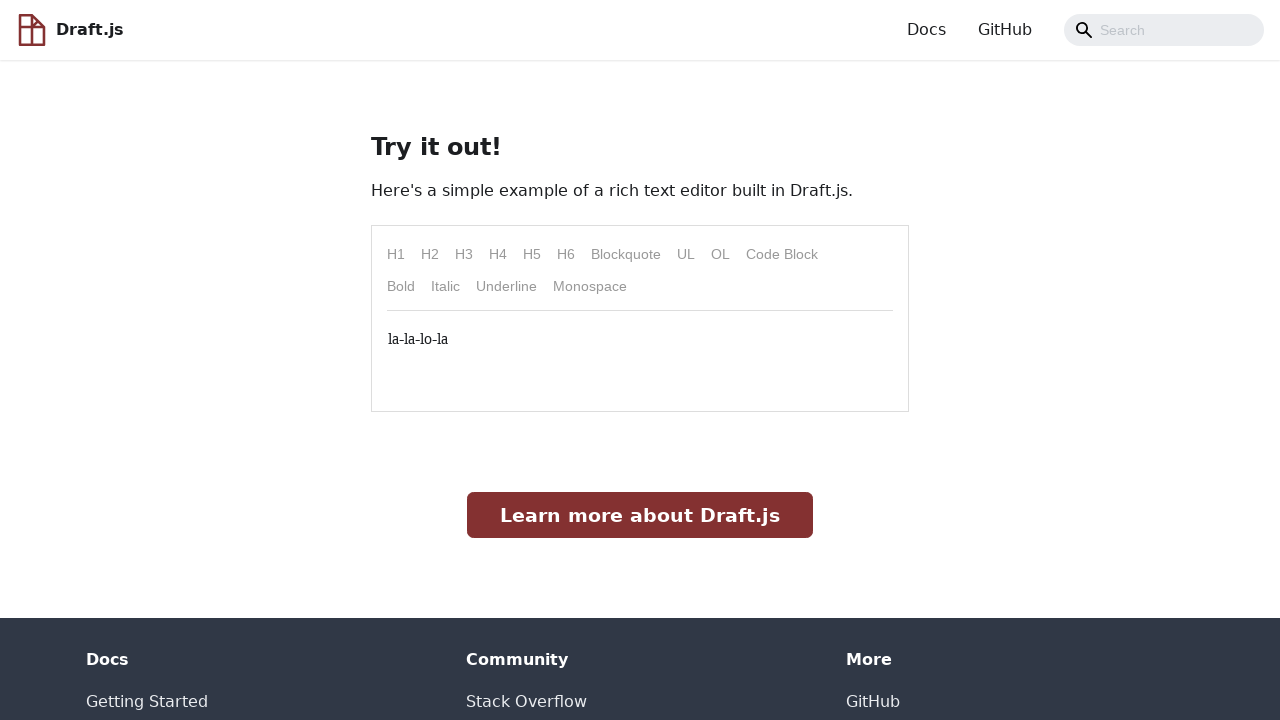

Verified editor contains expected text 'la-la-lo-la' after cursor insertion
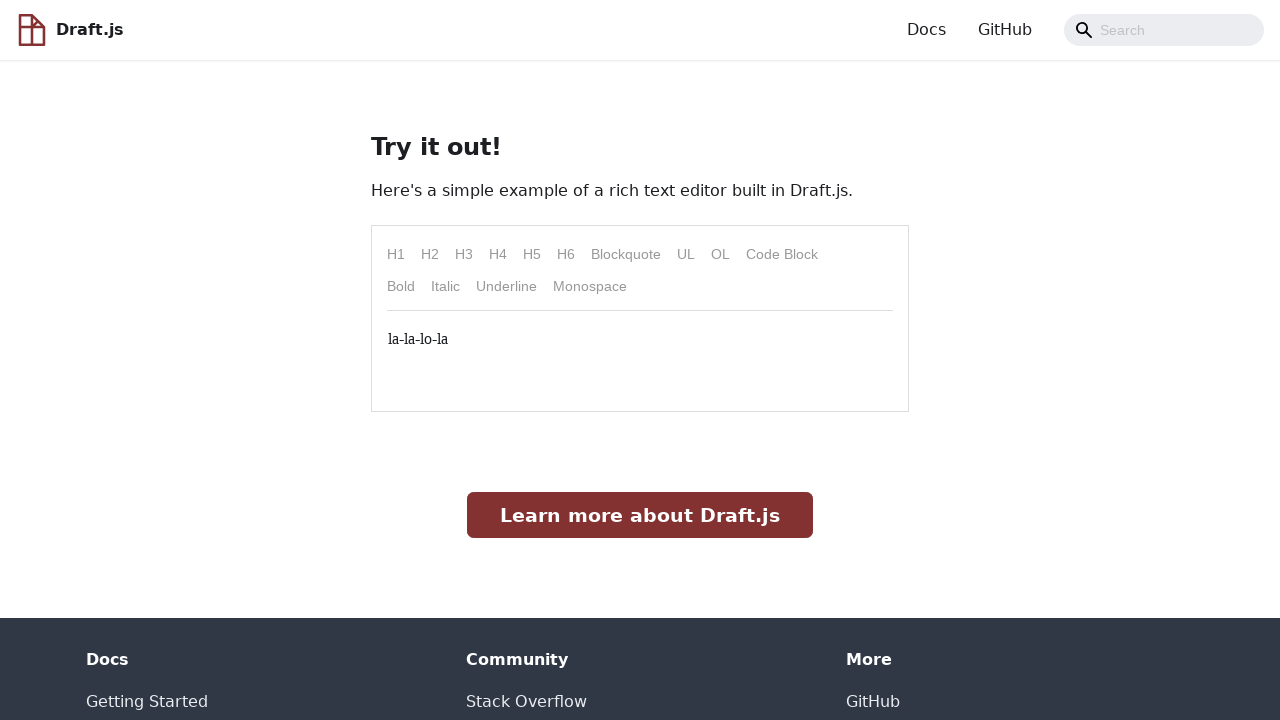

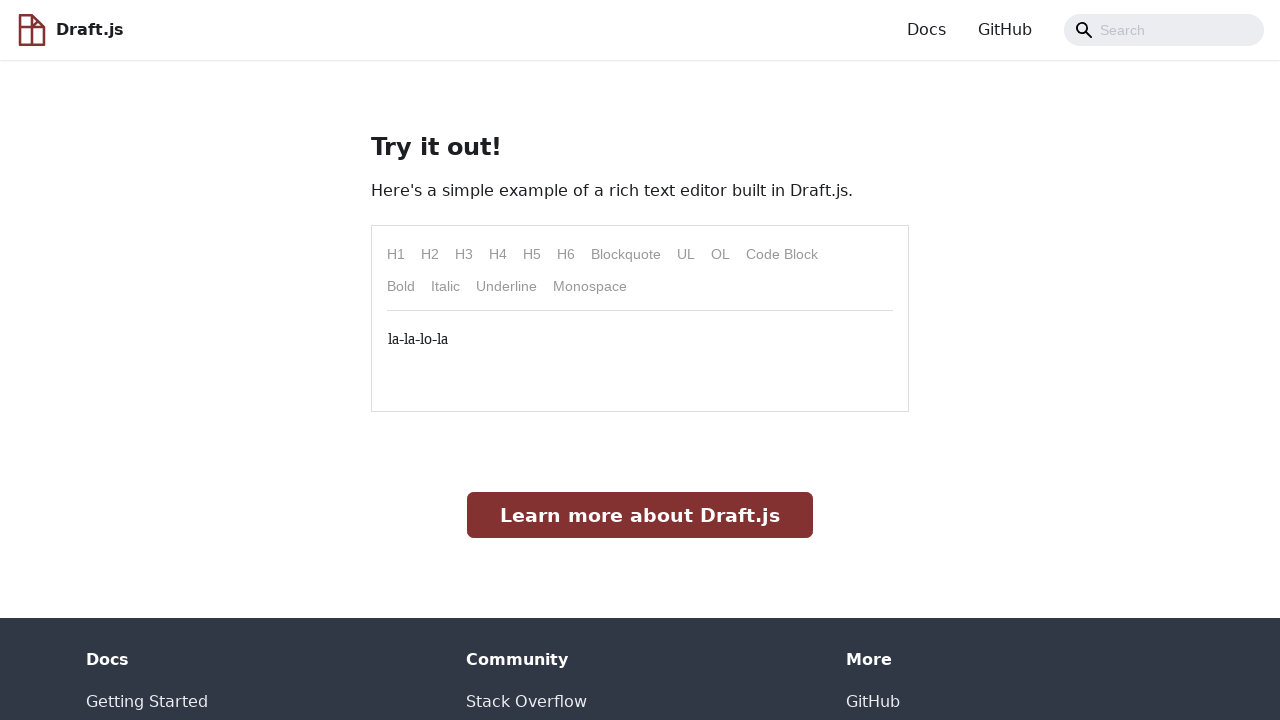